Tests clicking on Google Play store link to open app download page

Starting URL: https://www.navigator.ba/#/categories

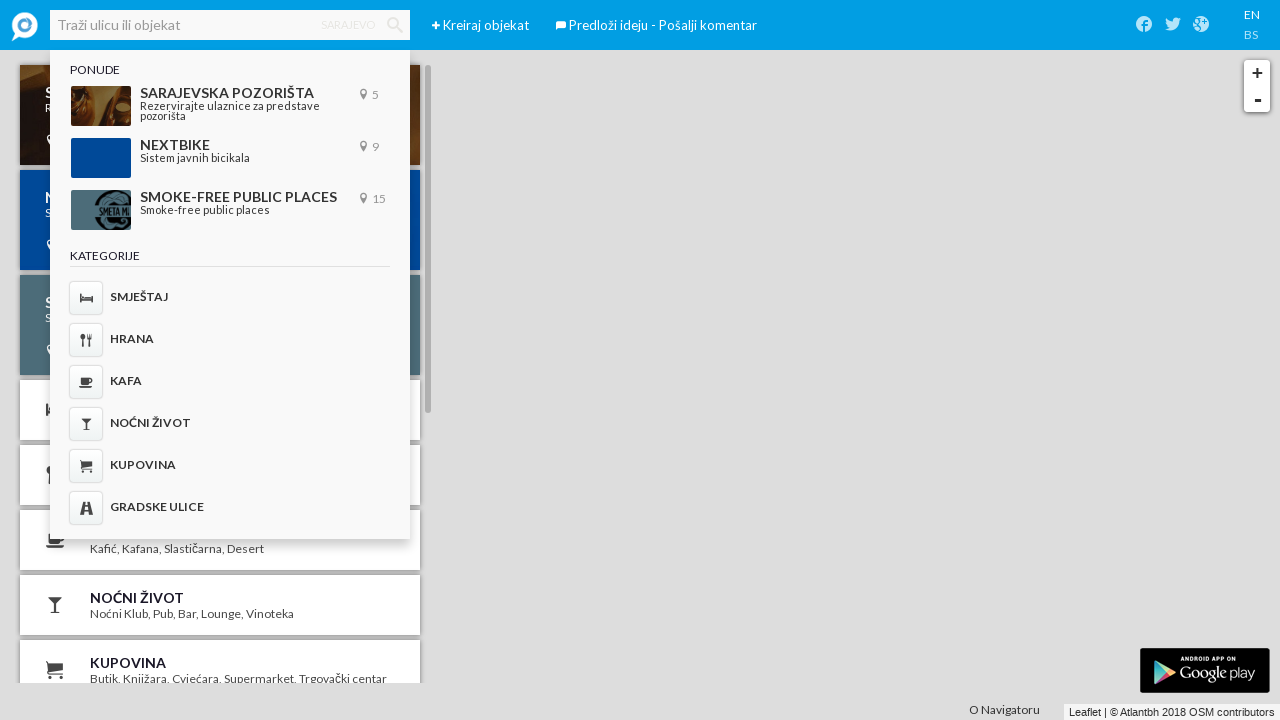

Clicked Google Play/App Store widget to open app download page at (1205, 670) on .ember-view.apps-widget
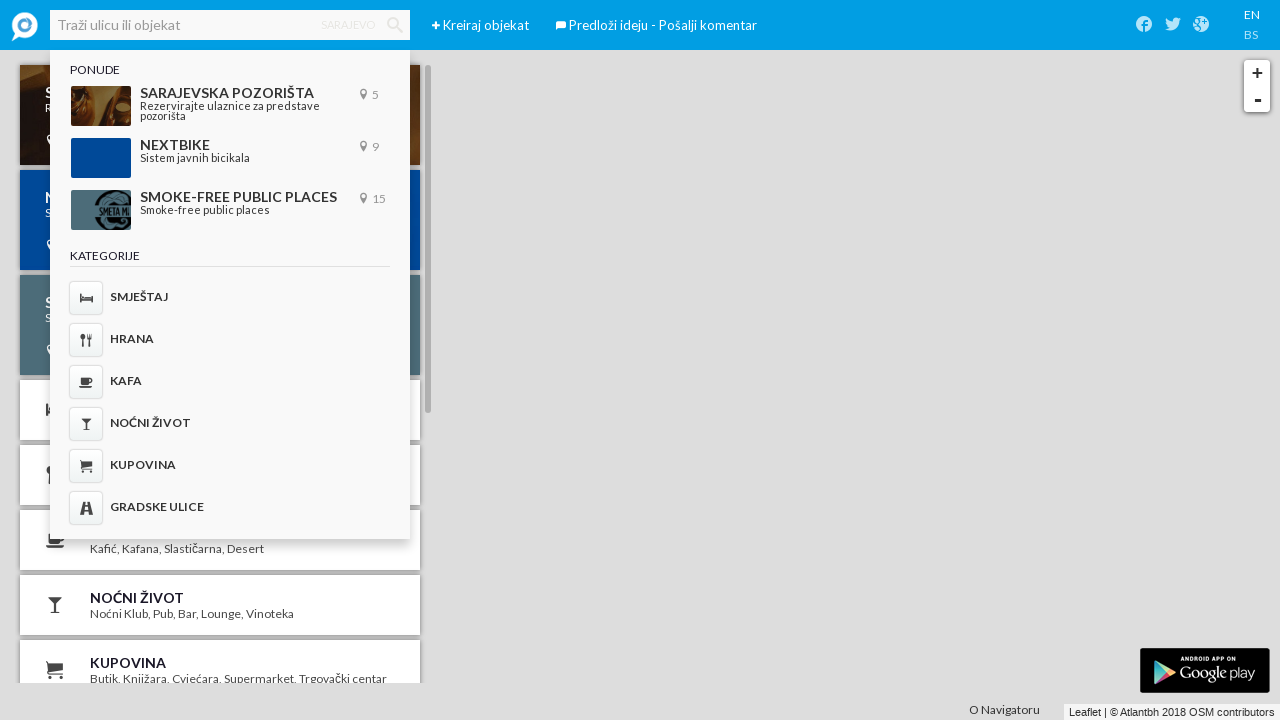

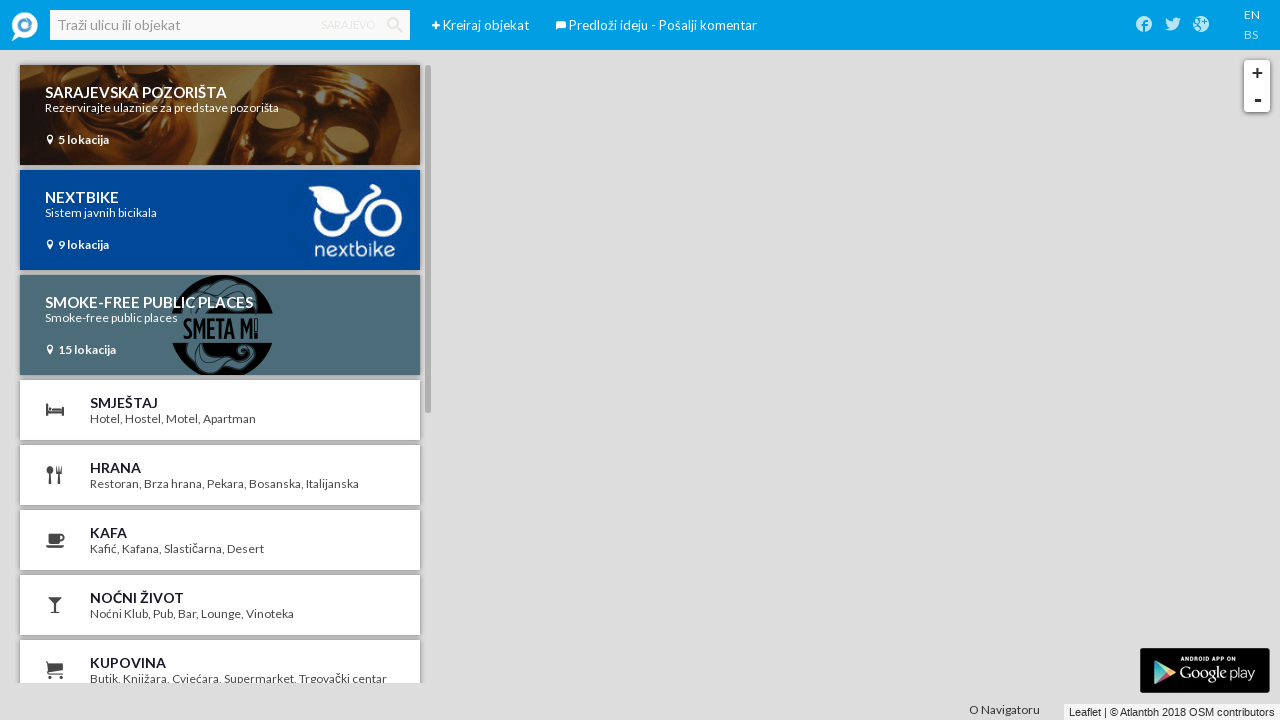